Tests date picker by clicking on the input, navigating to next month using arrows, and selecting a specific day.

Starting URL: https://demoqa.com/date-picker

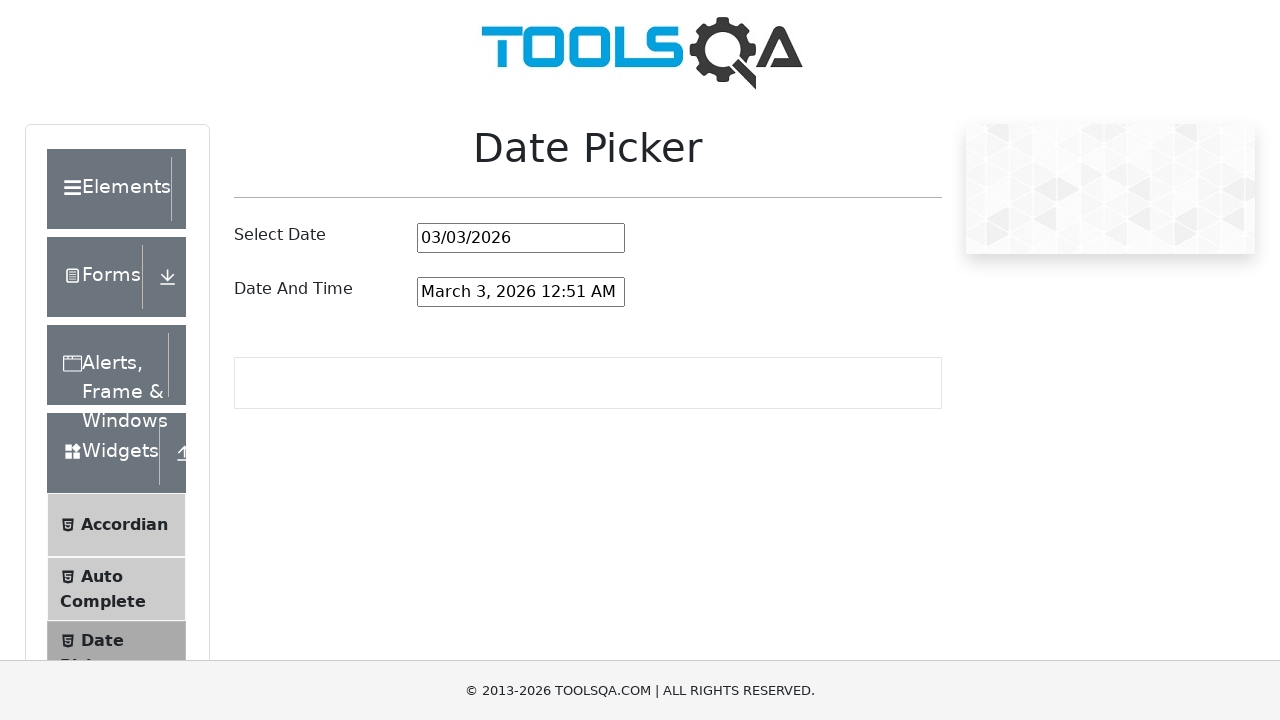

Clicked on the date picker input field at (521, 238) on #datePickerMonthYearInput
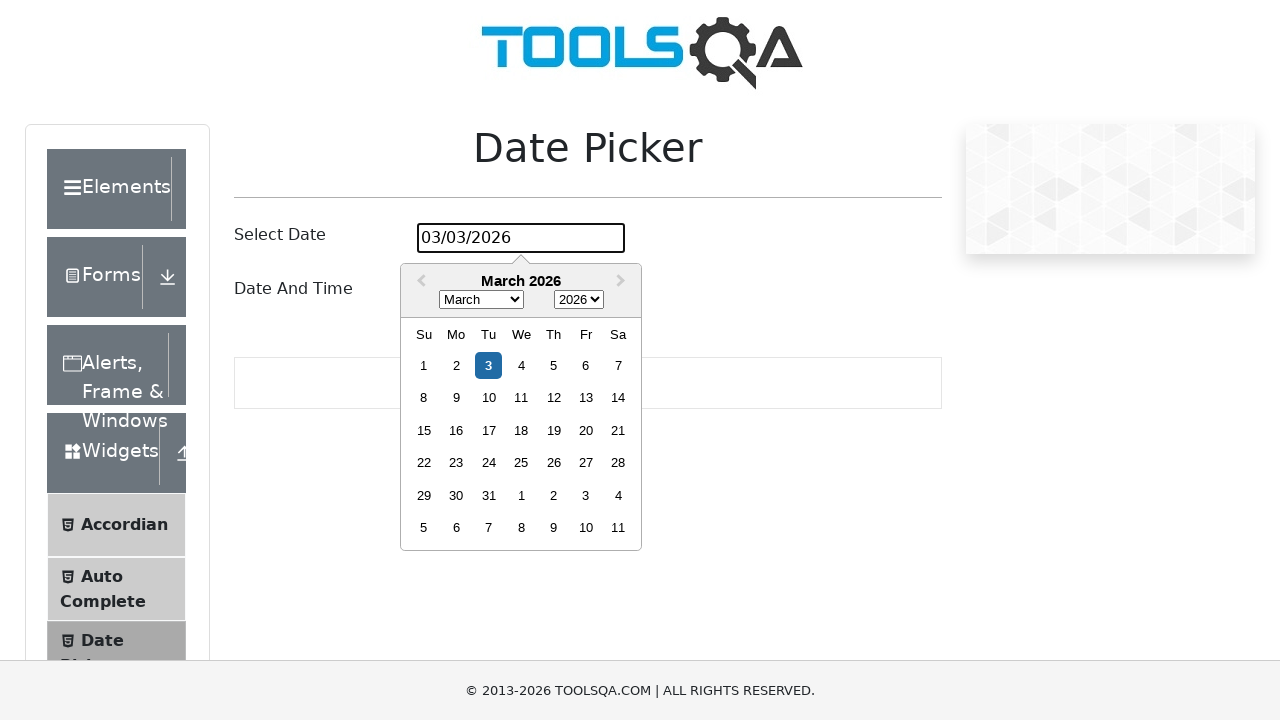

Clicked next month arrow to navigate to the following month at (623, 282) on .react-datepicker__navigation--next
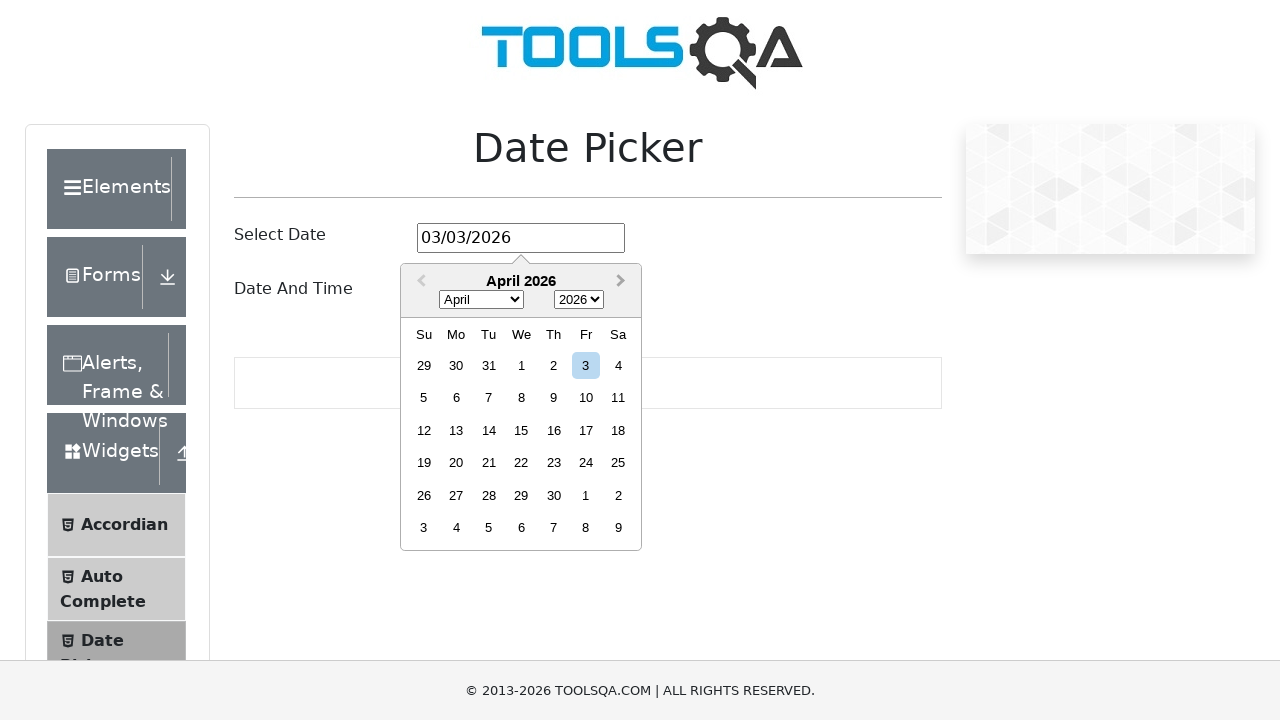

Selected day 24 from the date picker calendar at (586, 463) on .react-datepicker__day--024
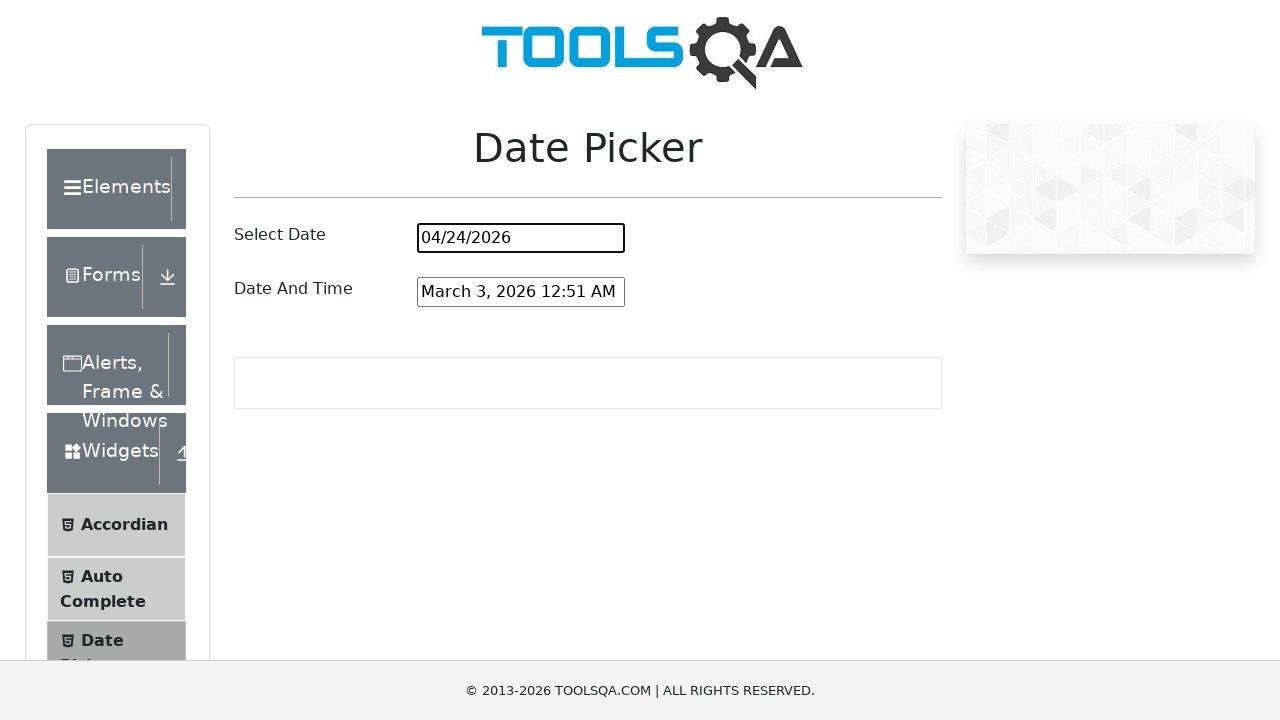

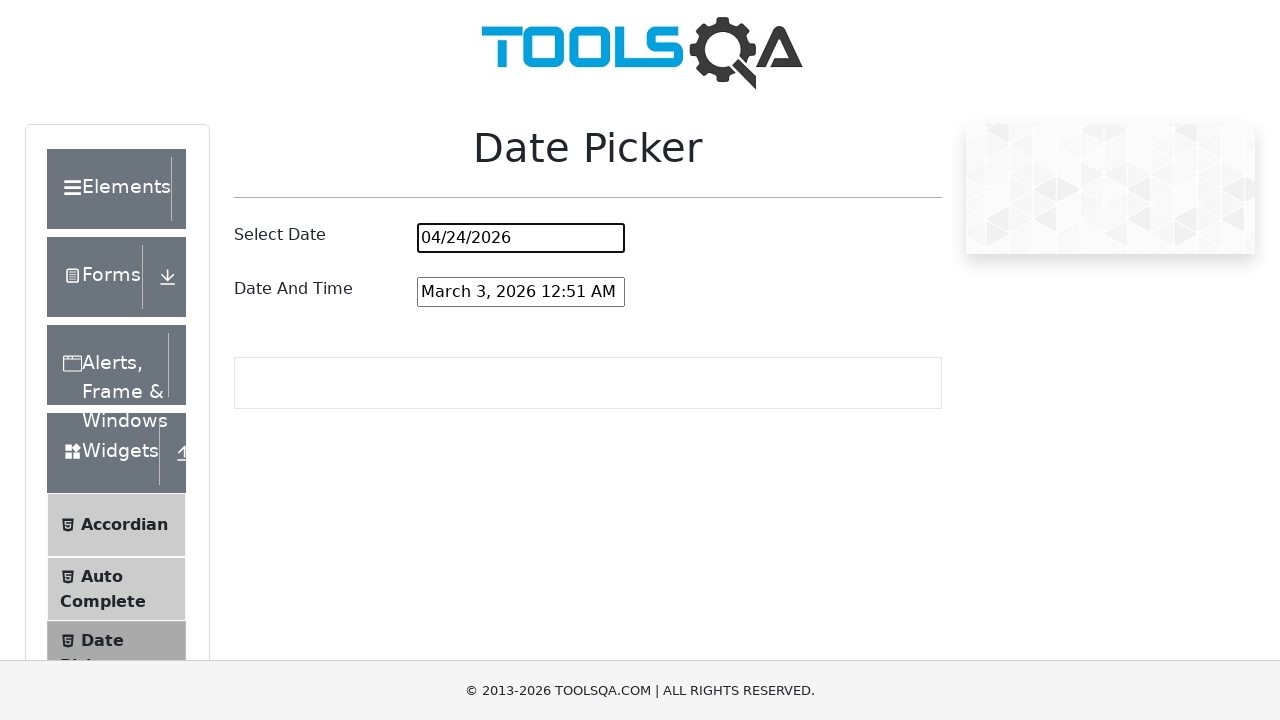